Tests registration form validation with empty data by clicking submit without filling any fields and verifying all required field error messages appear

Starting URL: https://alada.vn/tai-khoan/dang-ky.html

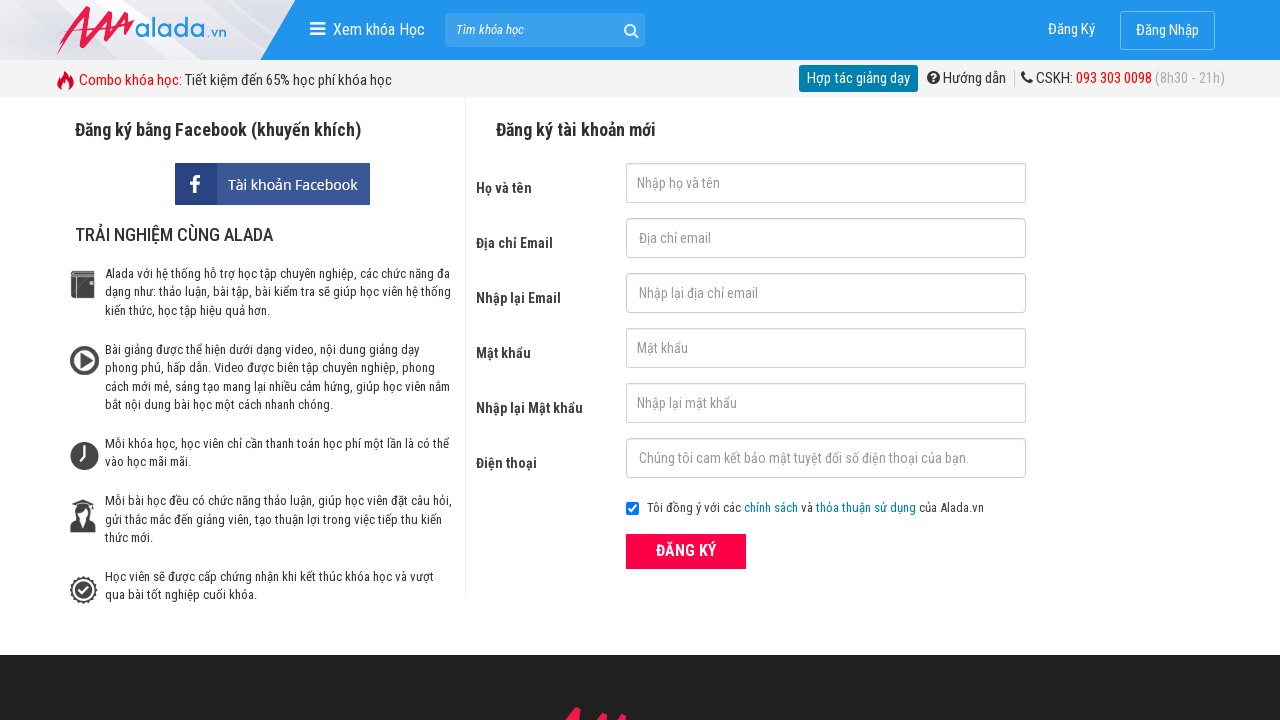

Clicked register button without filling any fields at (686, 551) on xpath=//form[@id='frmLogin']//button[text()='ĐĂNG KÝ']
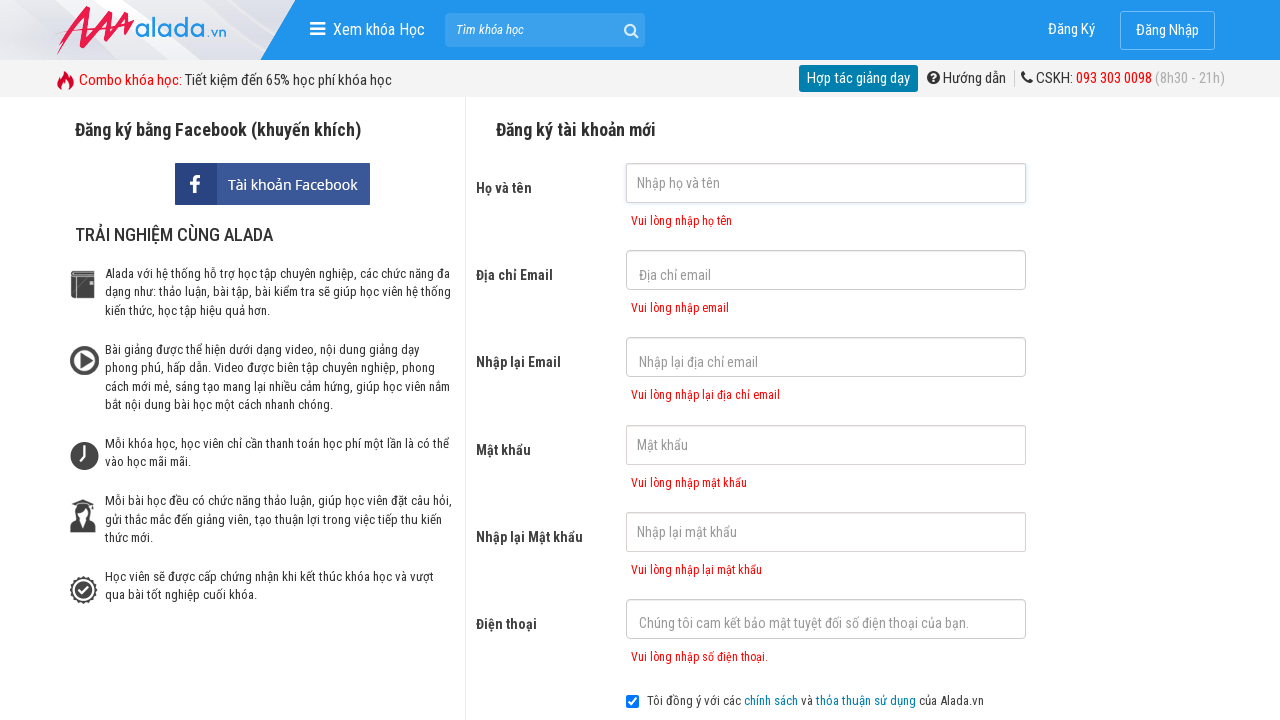

First name error message appeared
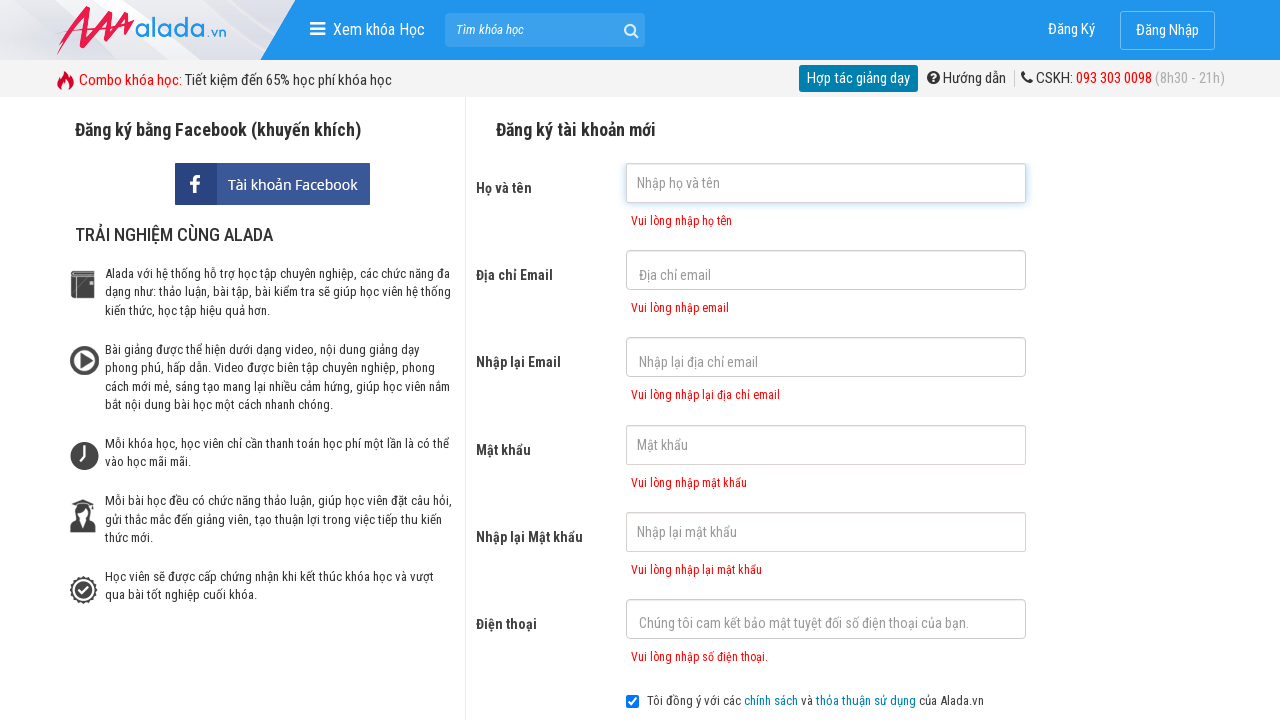

Email error message appeared
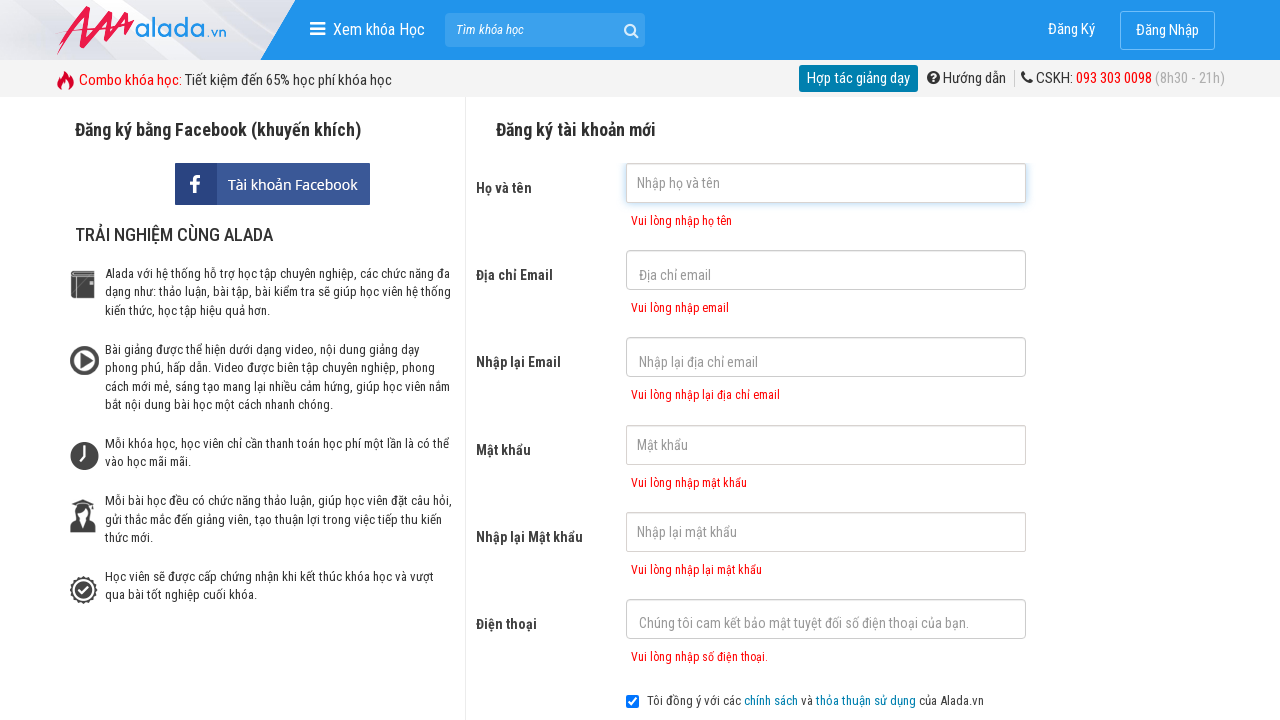

Confirm email error message appeared
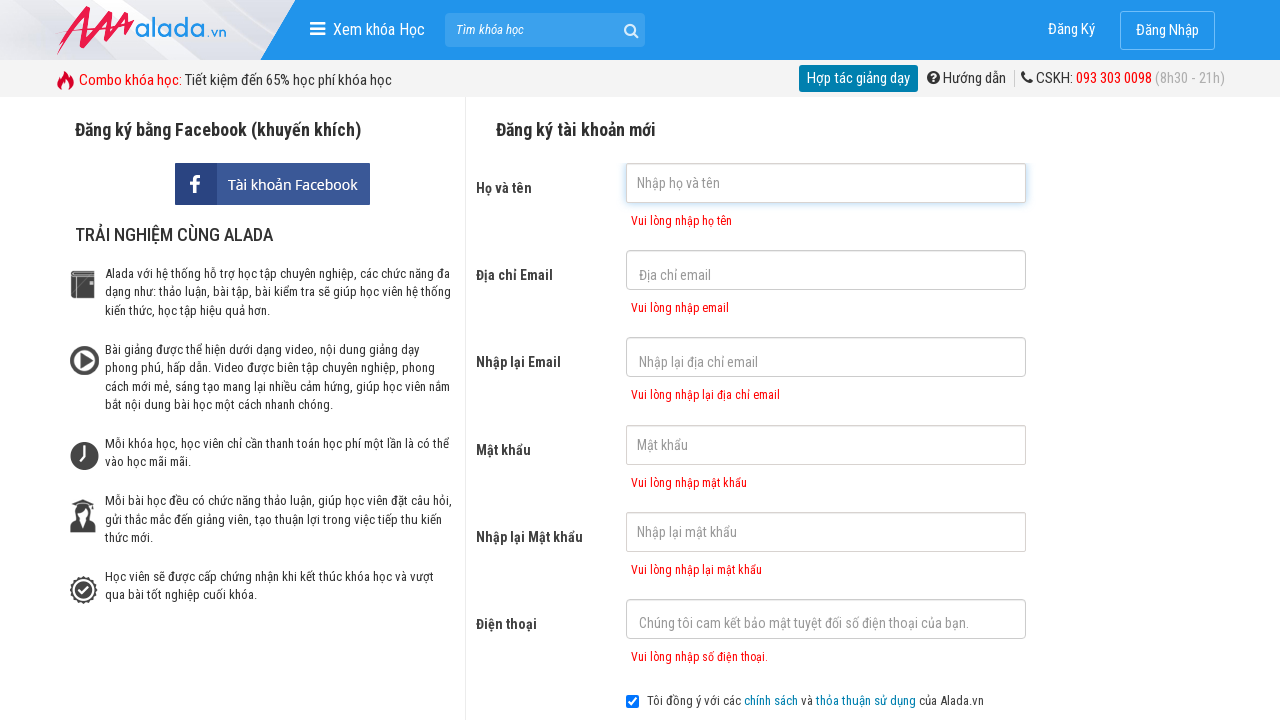

Password error message appeared
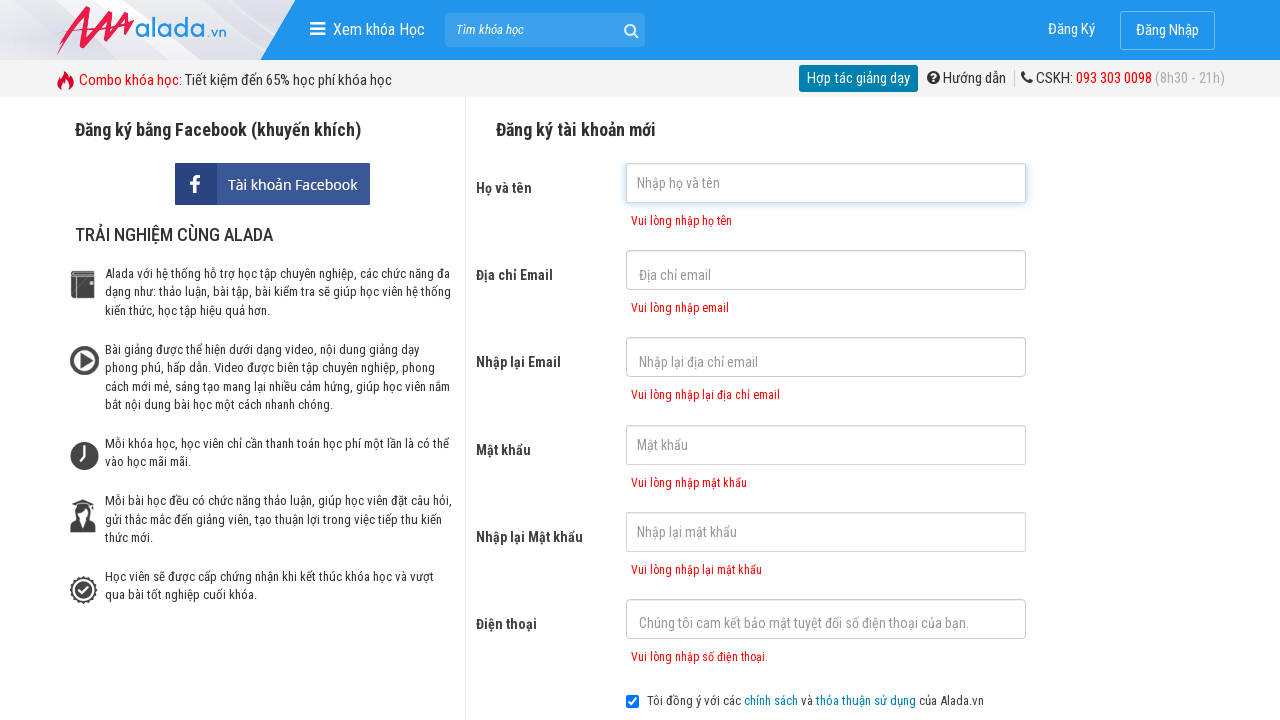

Confirm password error message appeared
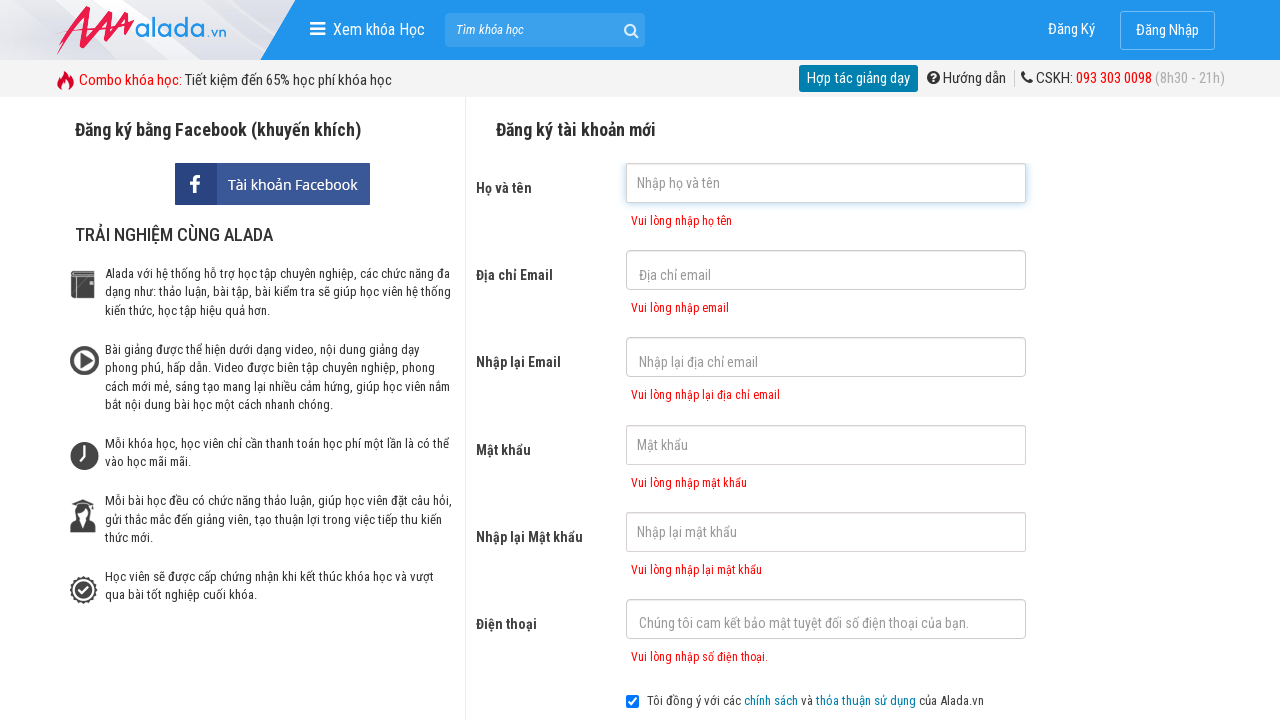

Phone number error message appeared
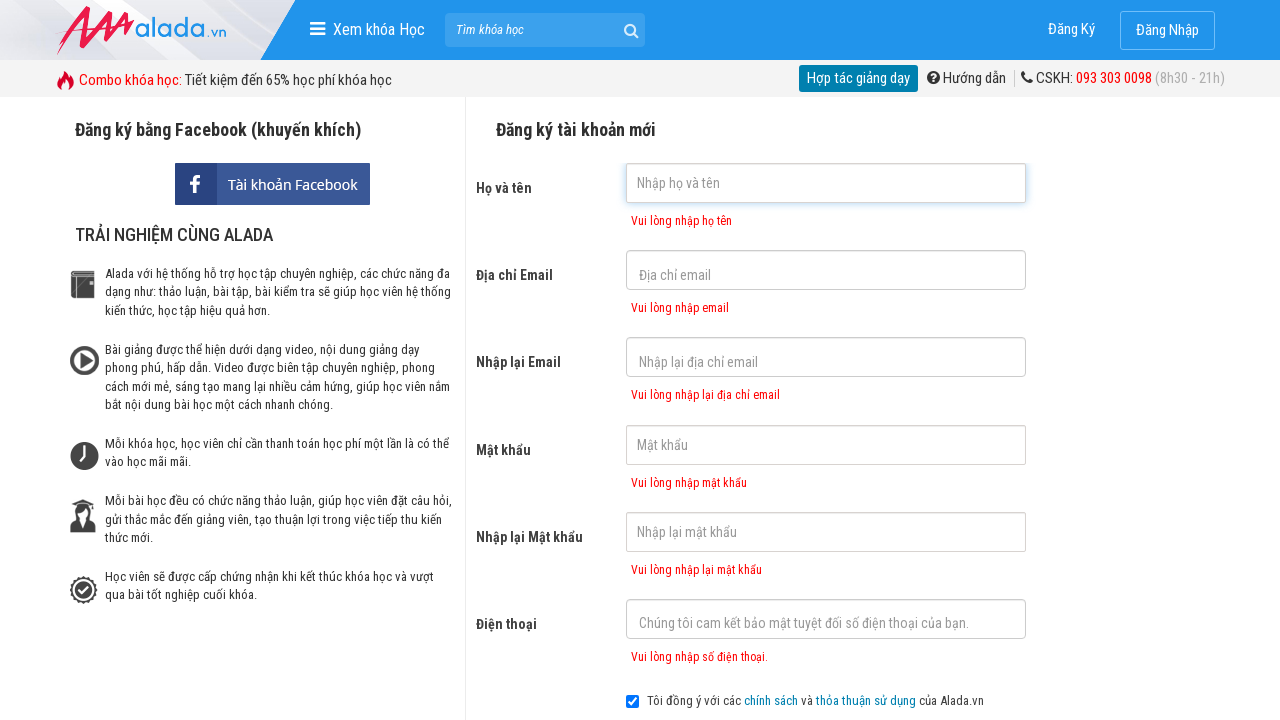

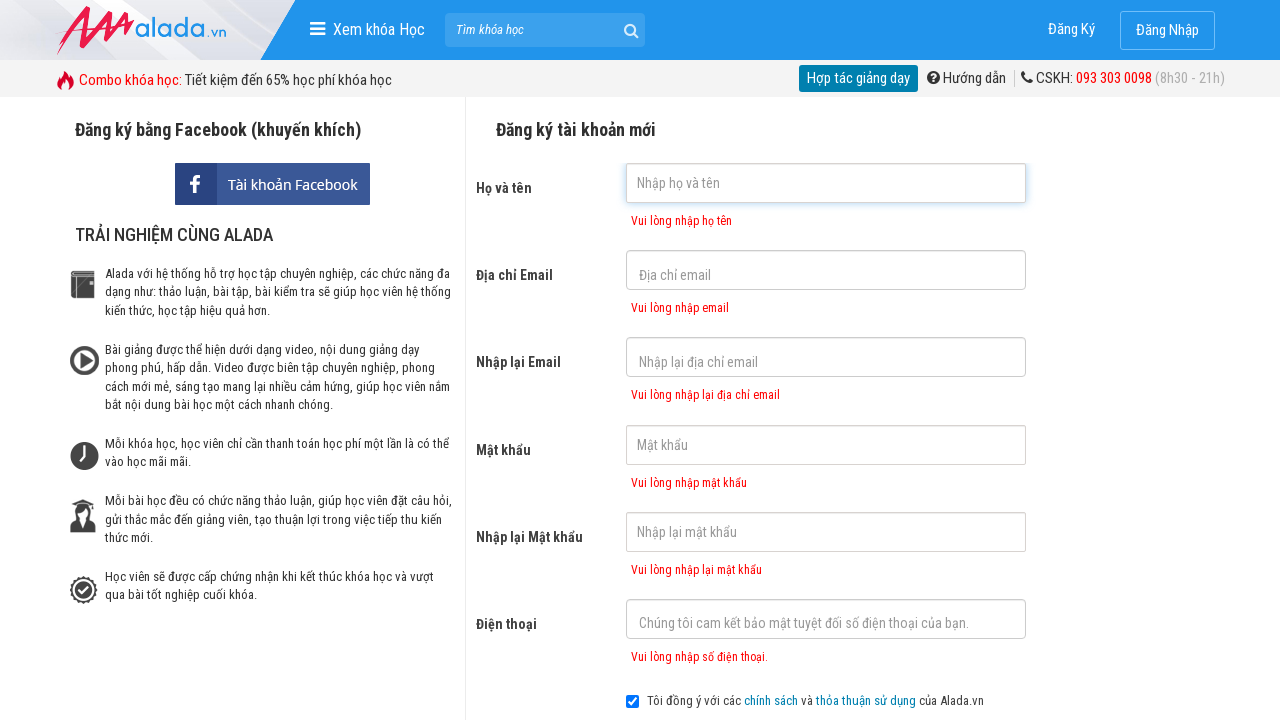